Tests jQuery UI slider functionality by switching to an iframe and dragging the slider handle to move it horizontally.

Starting URL: https://jqueryui.com/slider/

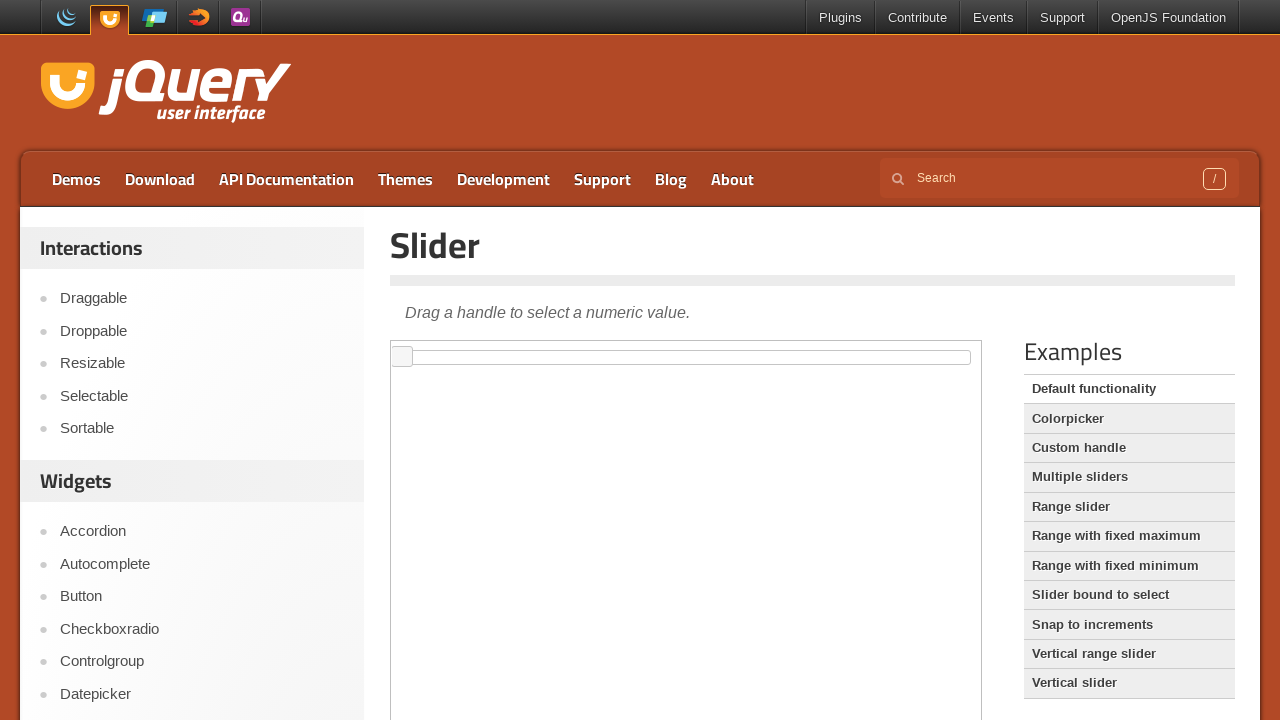

Navigated to jQuery UI slider demo page
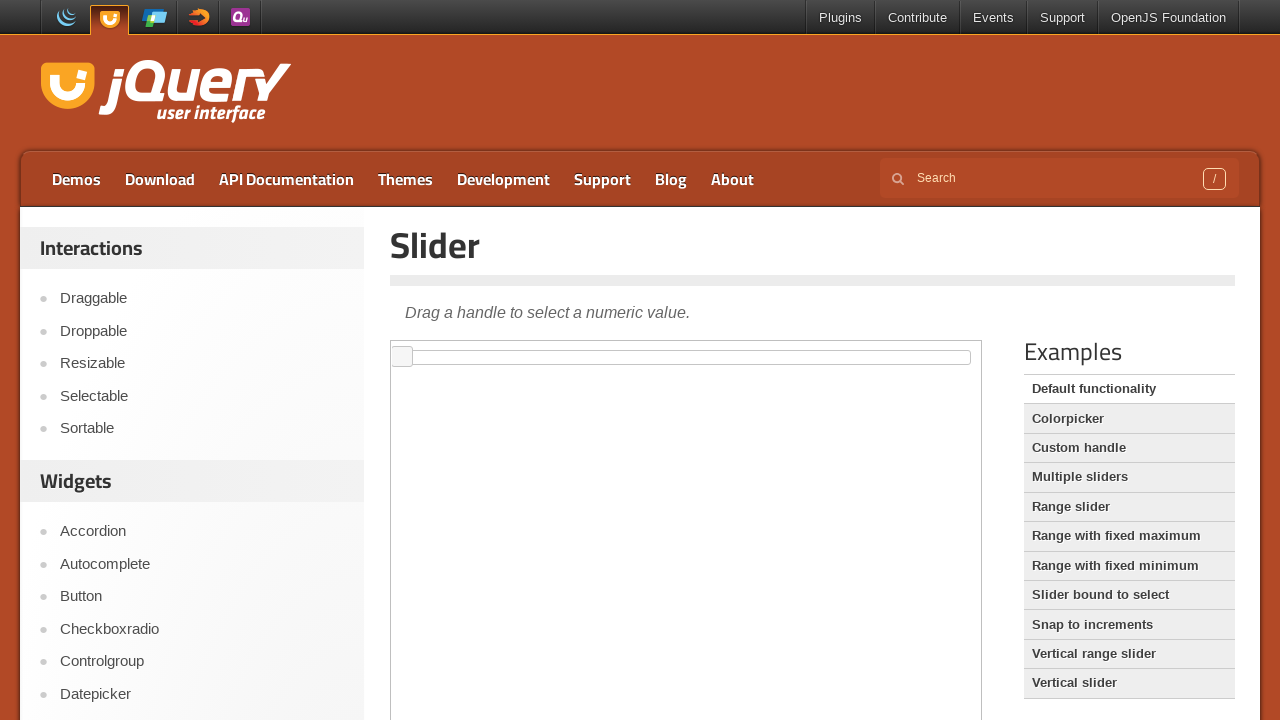

Located iframe containing slider demo
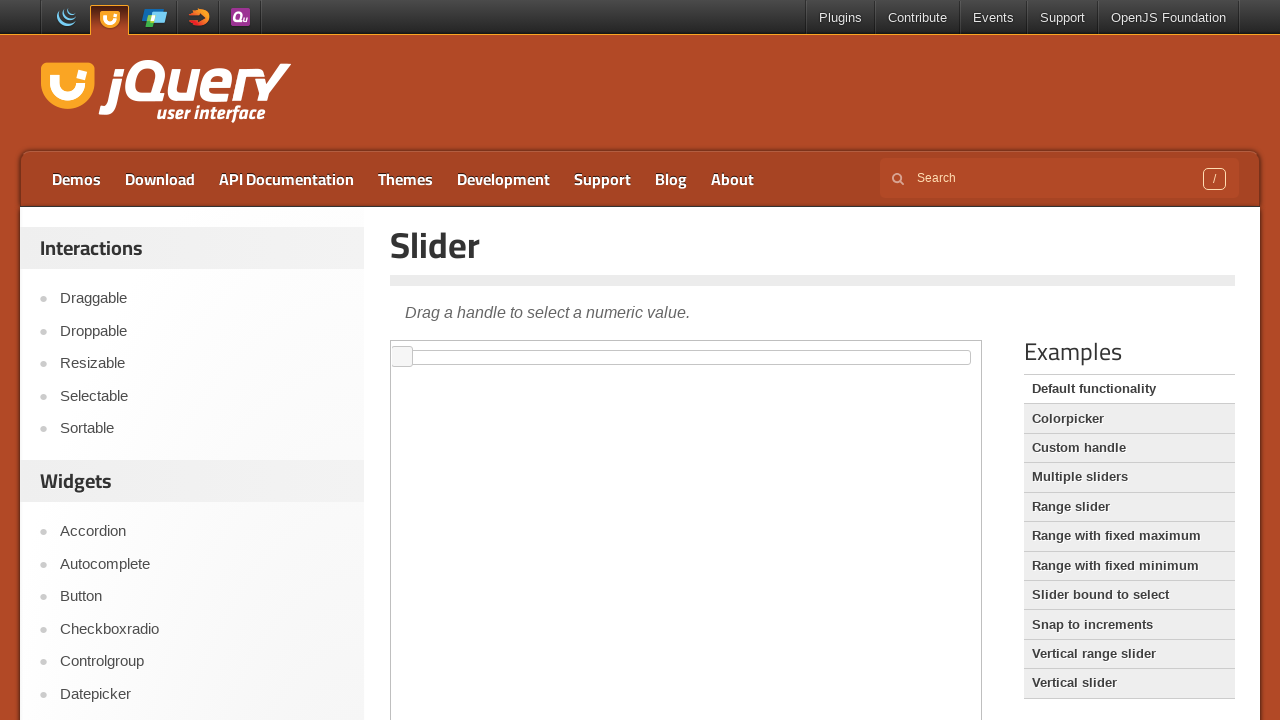

Located slider element
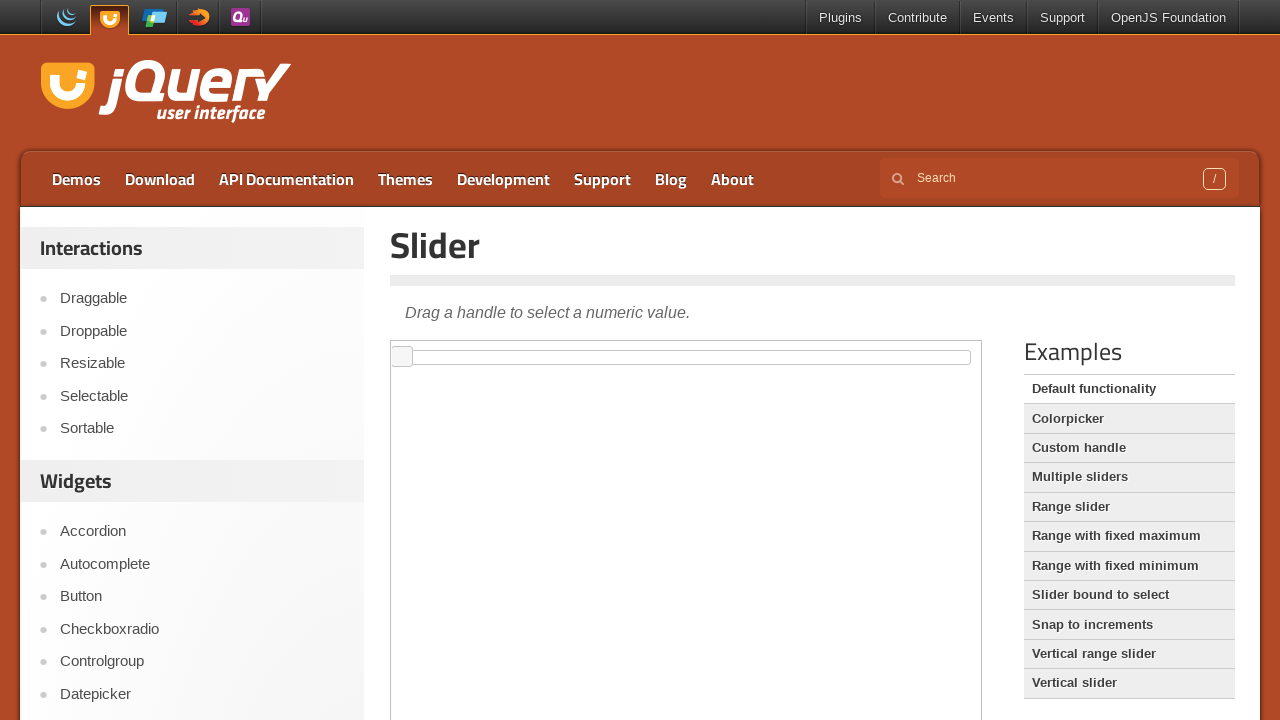

Located slider handle element
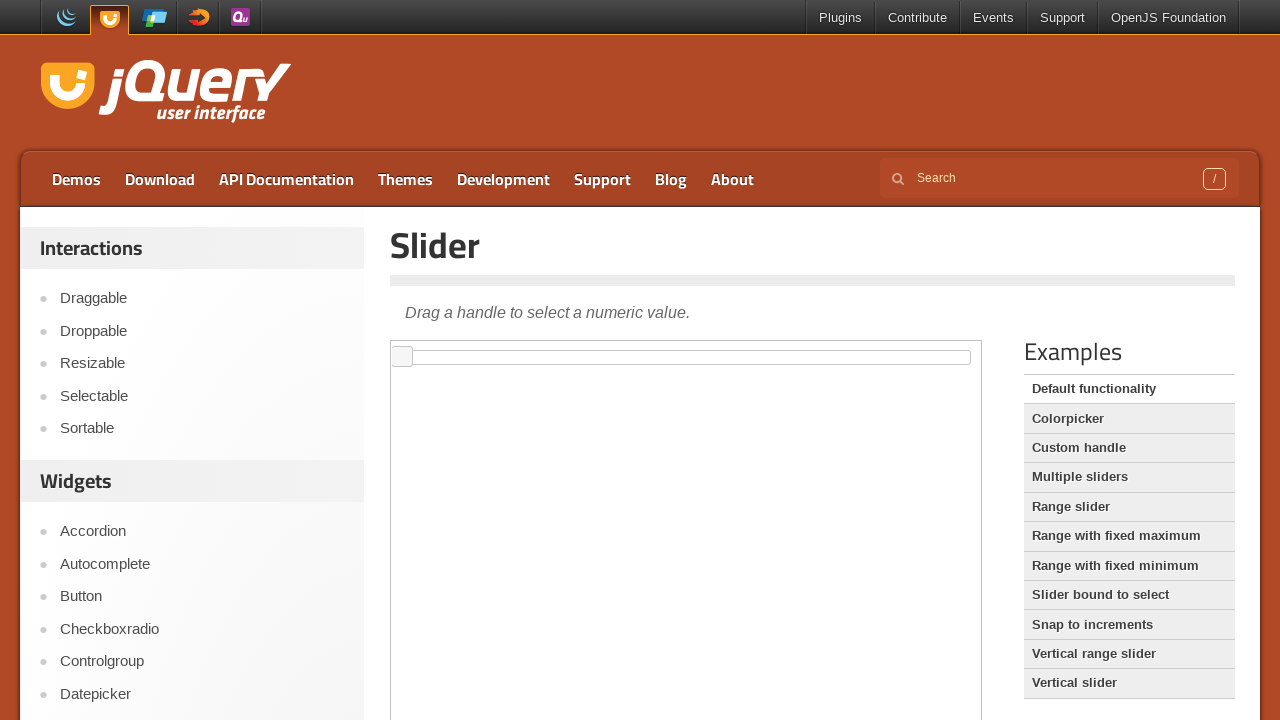

Dragged slider handle 40 pixels to the right at (433, 347)
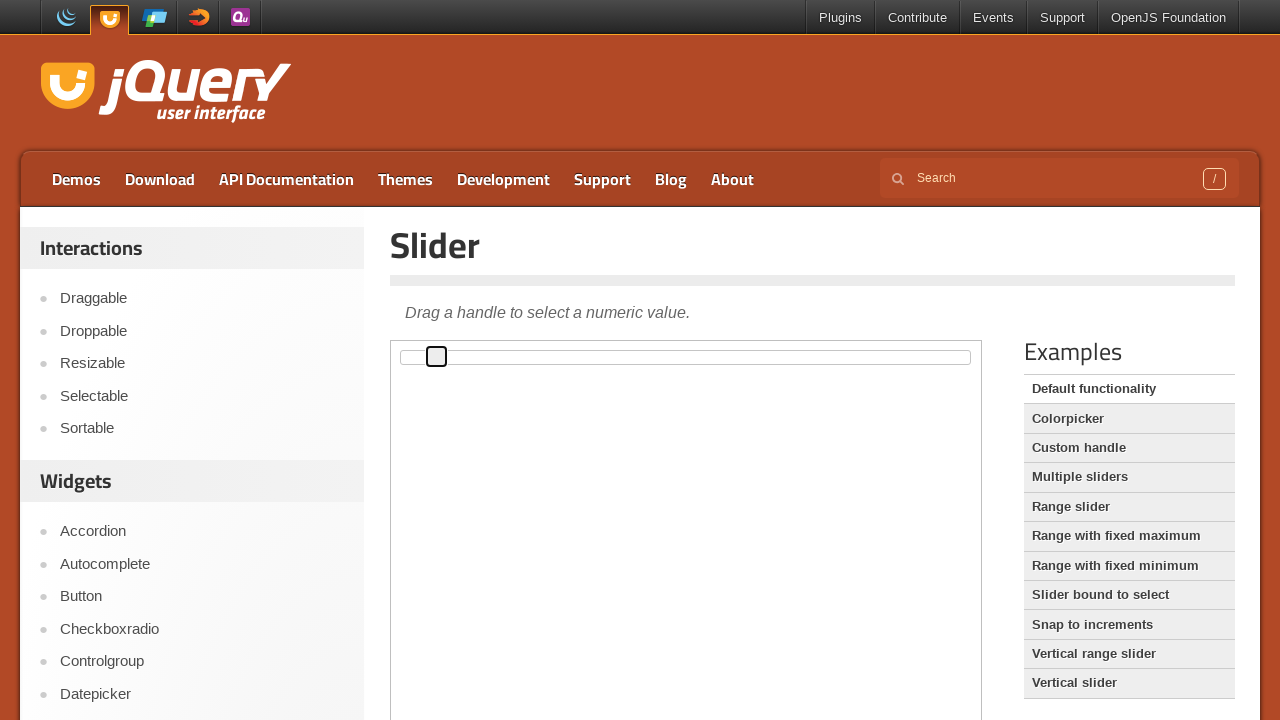

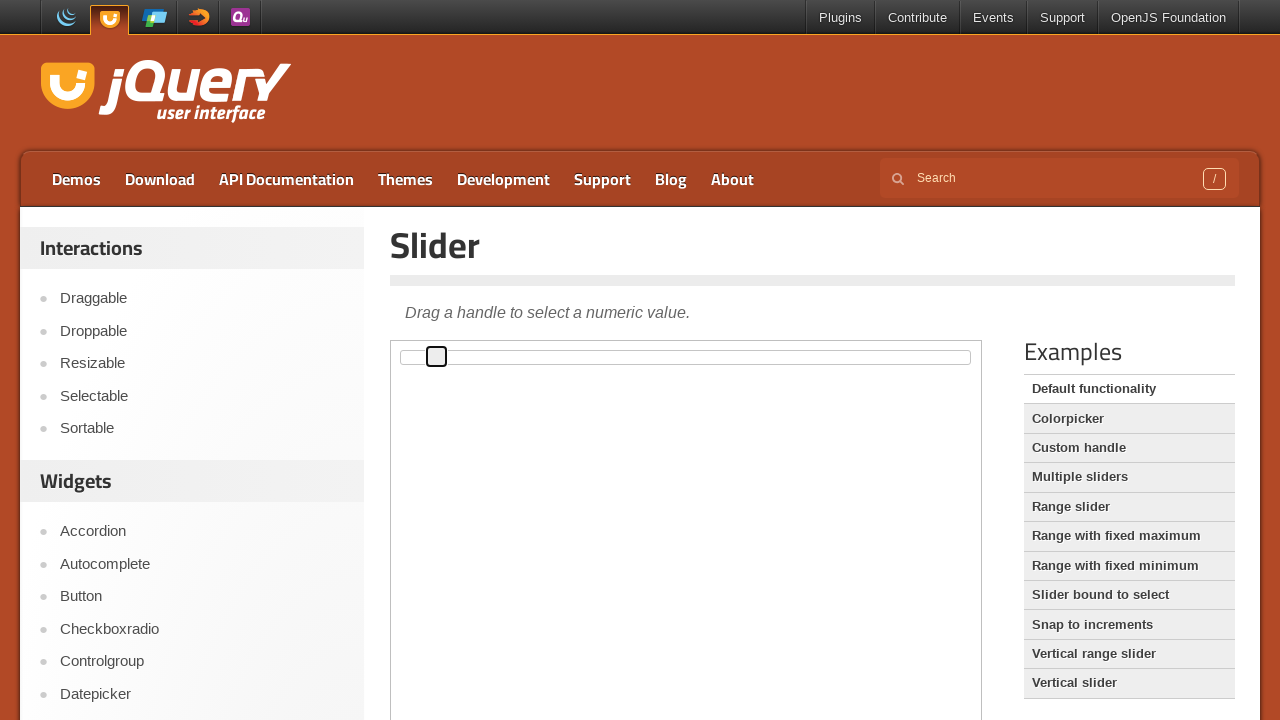